Tests AJAX functionality by navigating to AJAX Data page, clicking the AJAX button, and verifying the success message appears after the data loads

Starting URL: http://uitestingplayground.com/

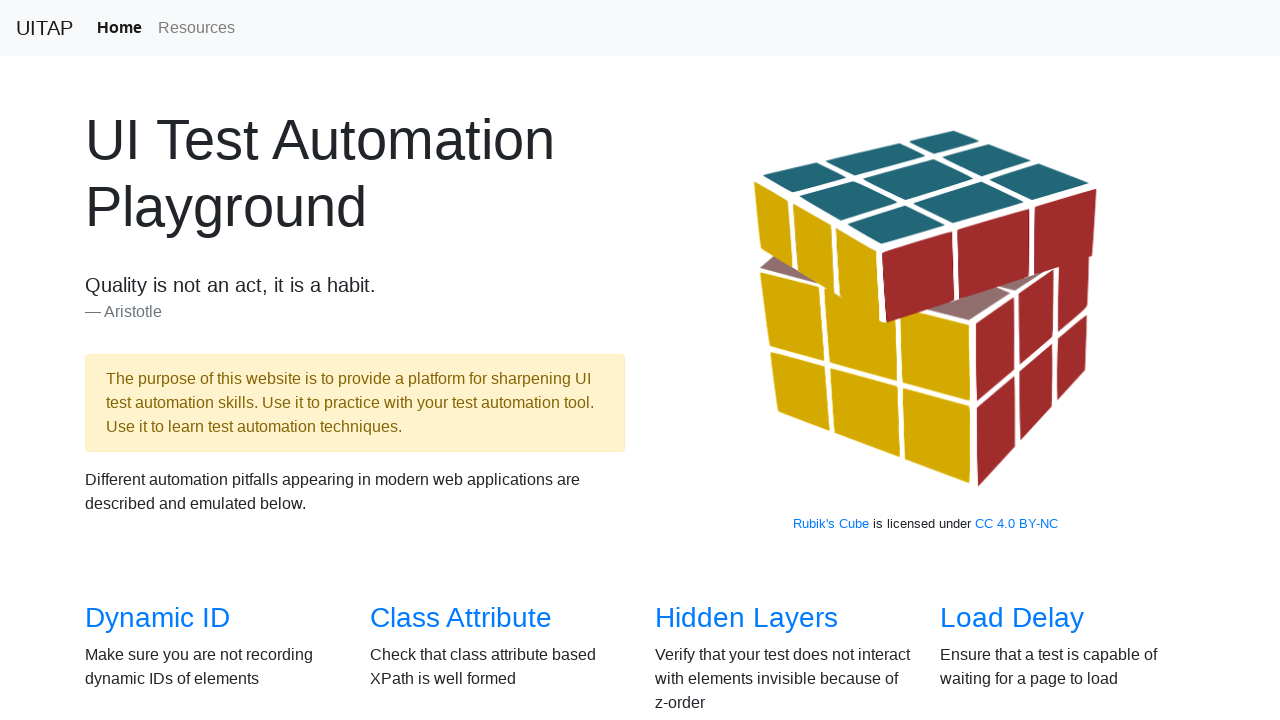

Clicked on AJAX Data link to navigate to AJAX test page at (154, 360) on text='AJAX Data'
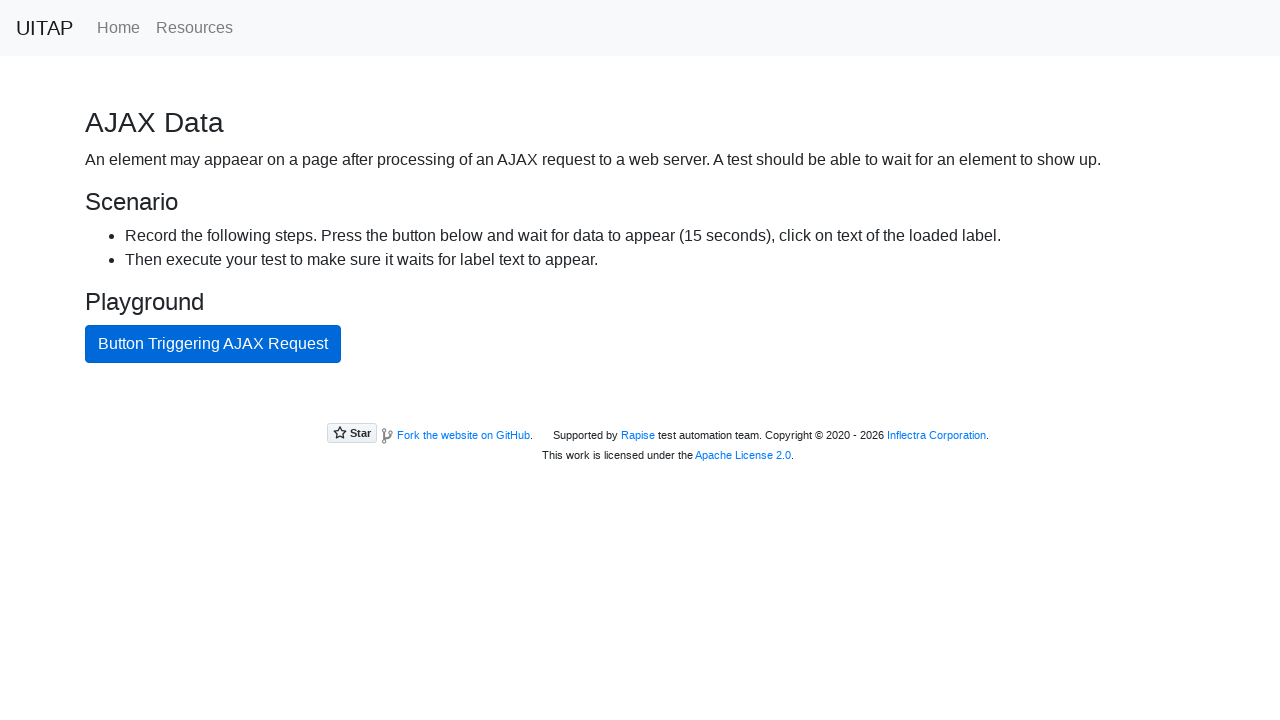

AJAX Data page loaded (domcontentloaded state)
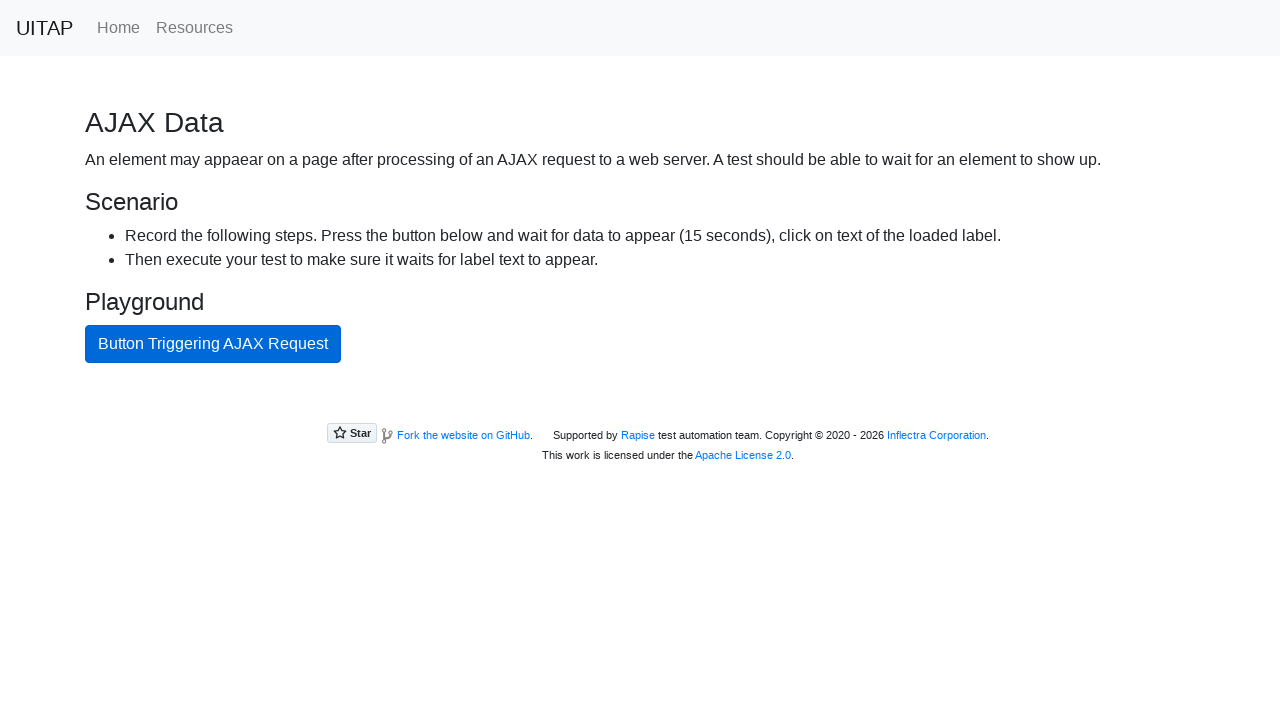

Clicked AJAX button to trigger data request at (213, 344) on #ajaxButton
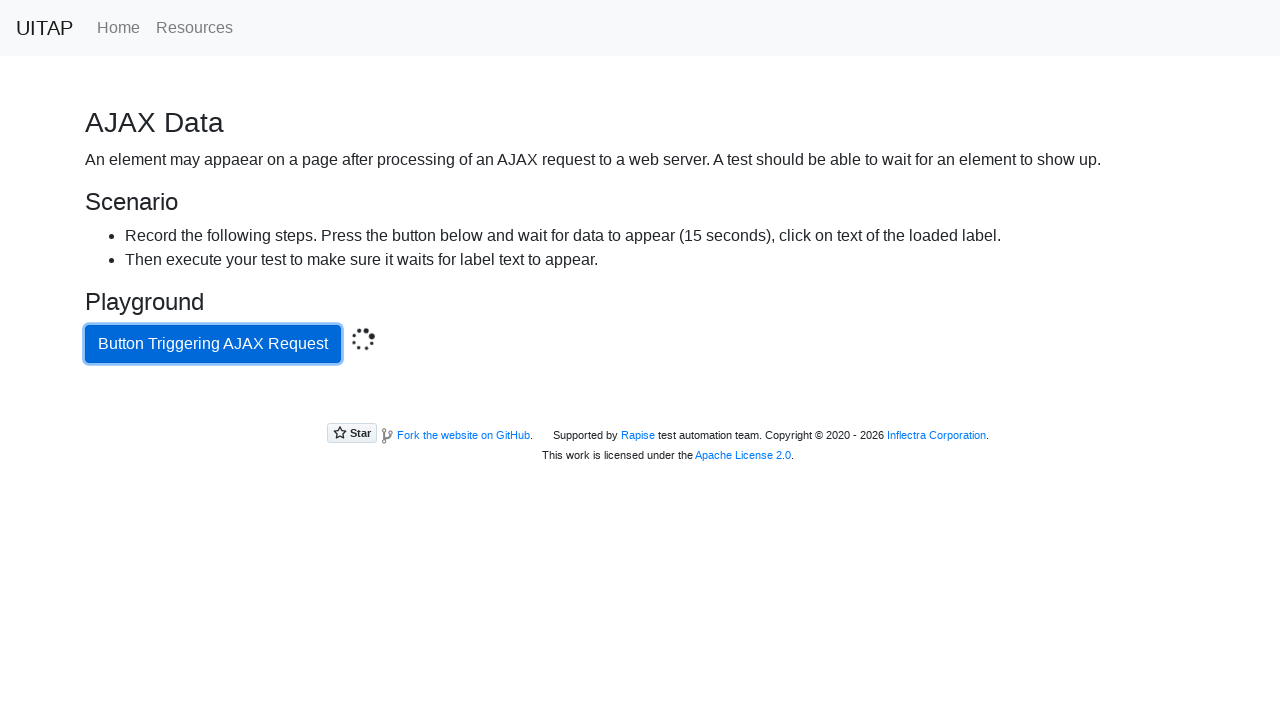

Success message appeared after AJAX request completed
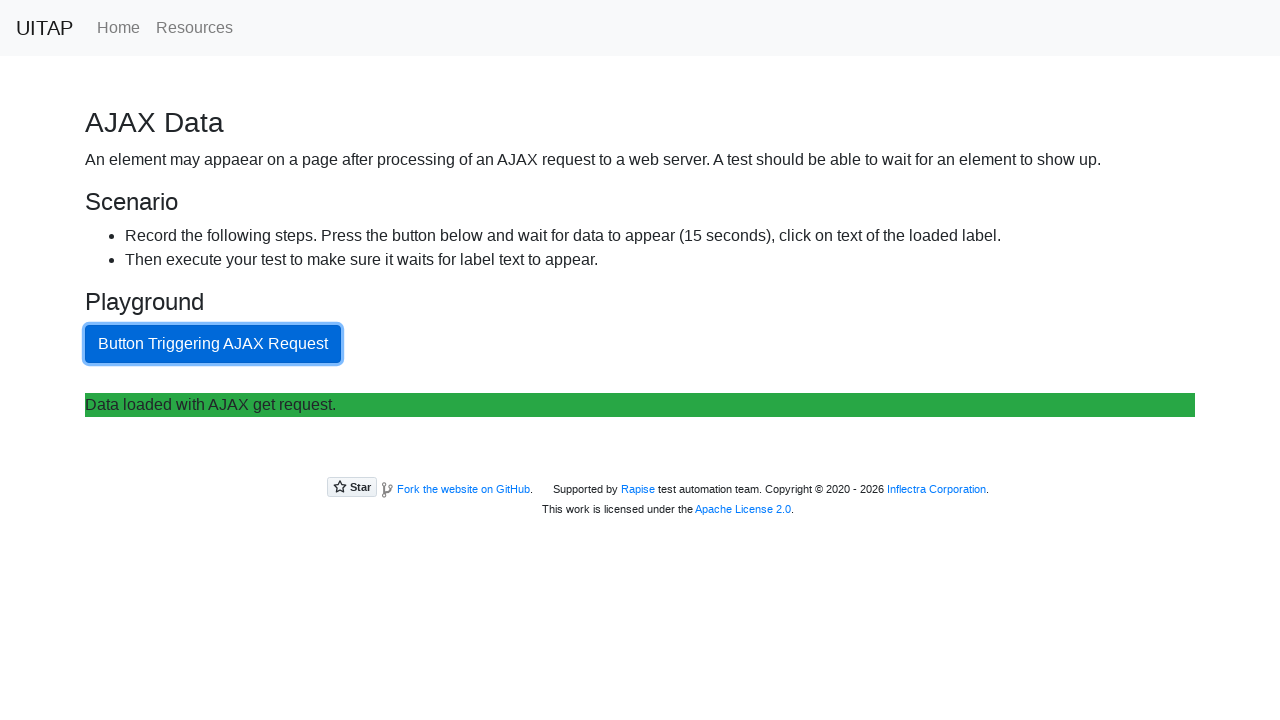

Verified success message contains expected text: 'Data loaded with AJAX get request.'
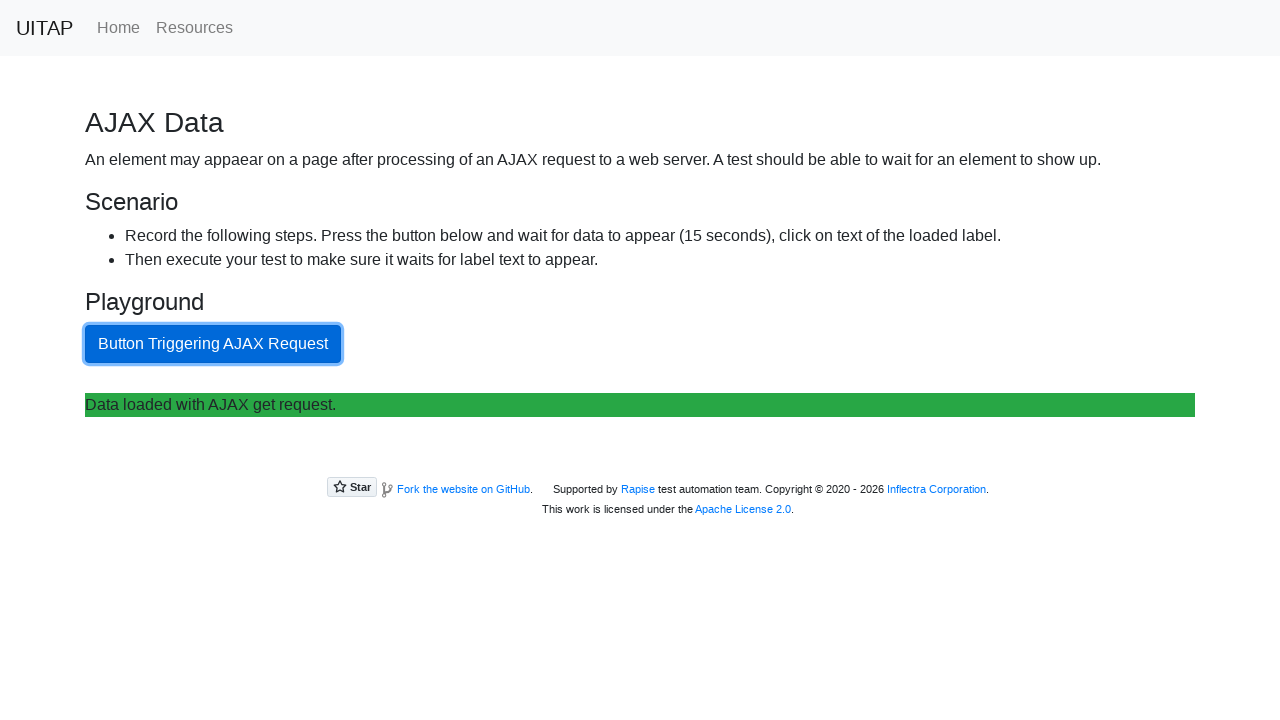

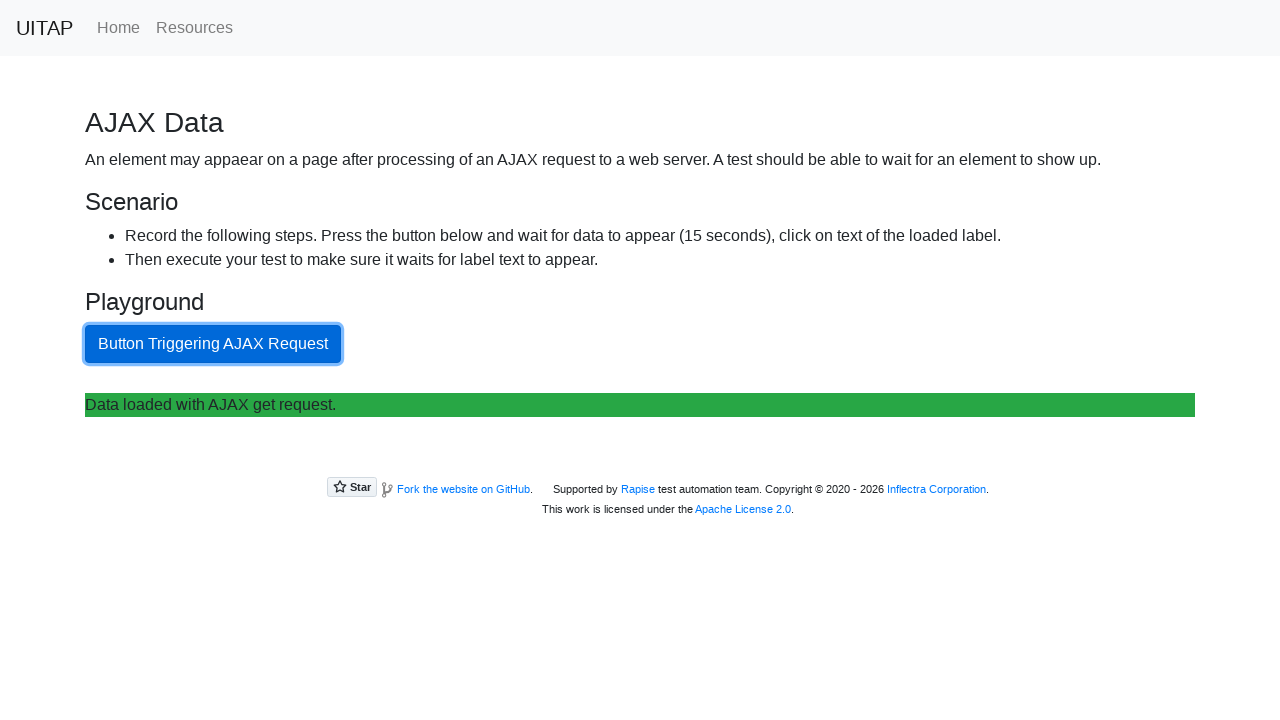